Tests the Industries dropdown menu by clicking it and verifying the Healthcare & Life Sciences option is displayed

Starting URL: https://www.hireright.com/

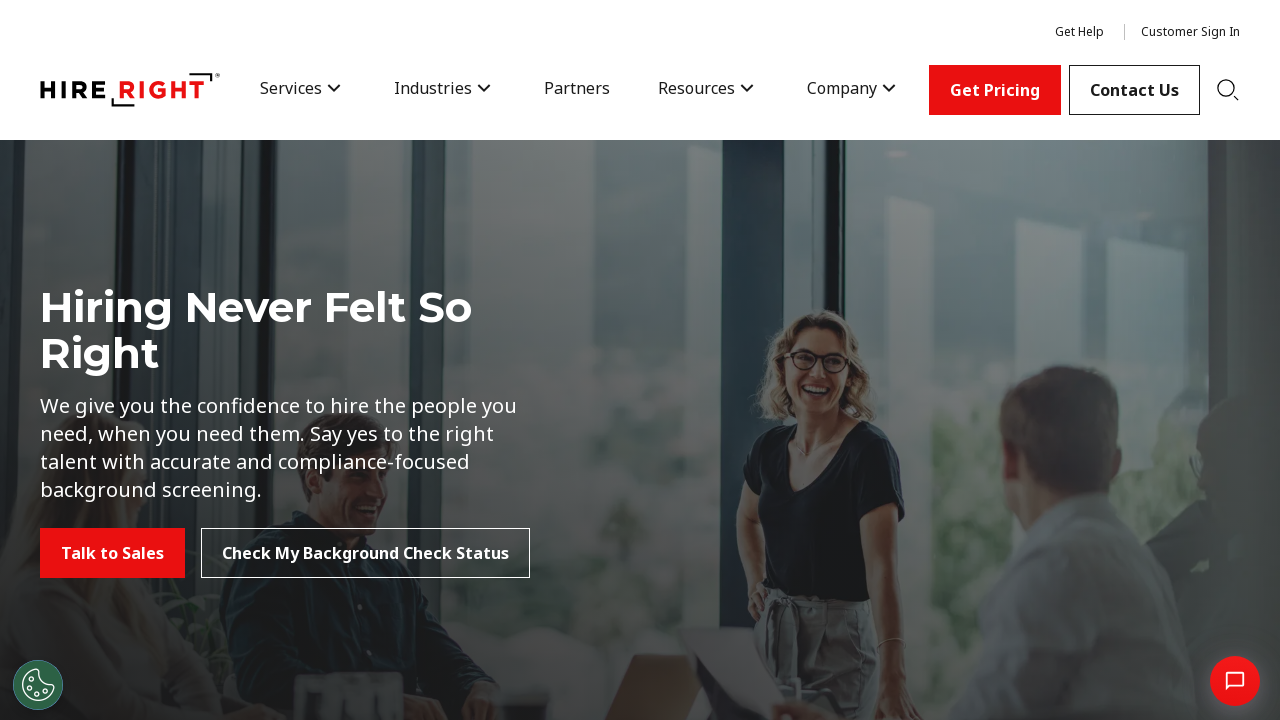

Clicked on Industries dropdown menu at (433, 88) on xpath=//span[contains(text(), 'Industries')]
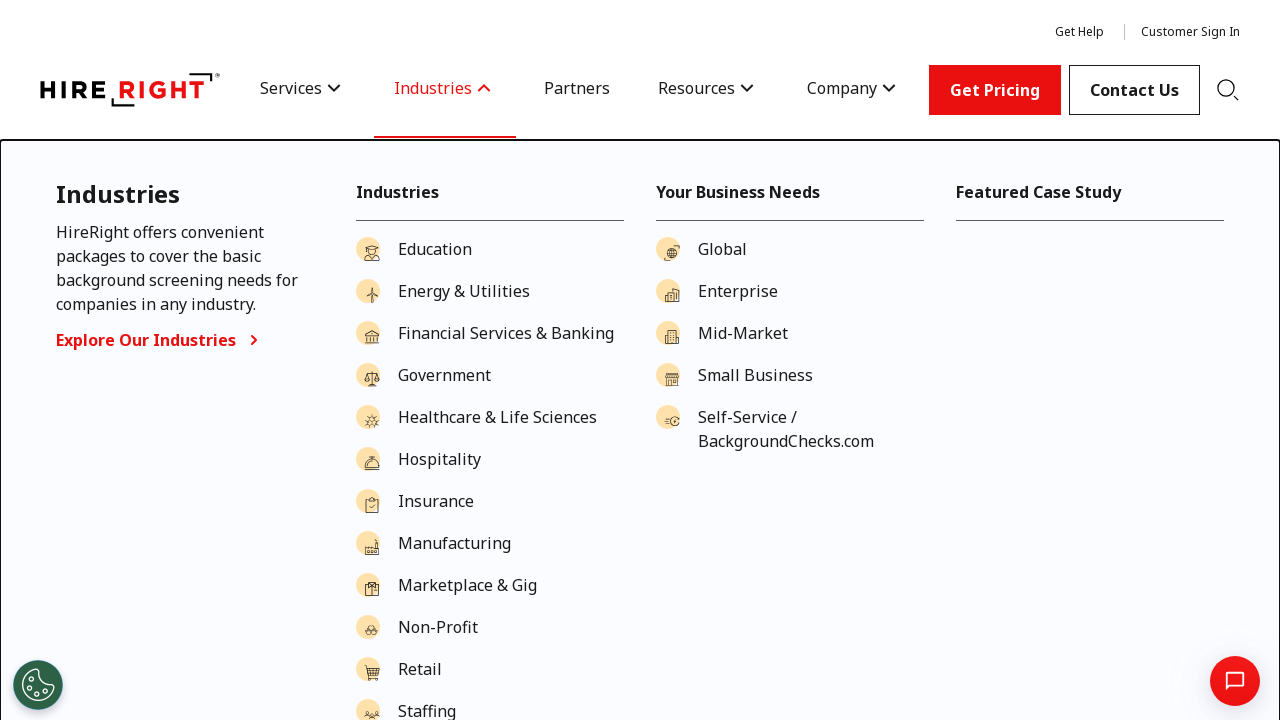

Industries header appeared and loaded
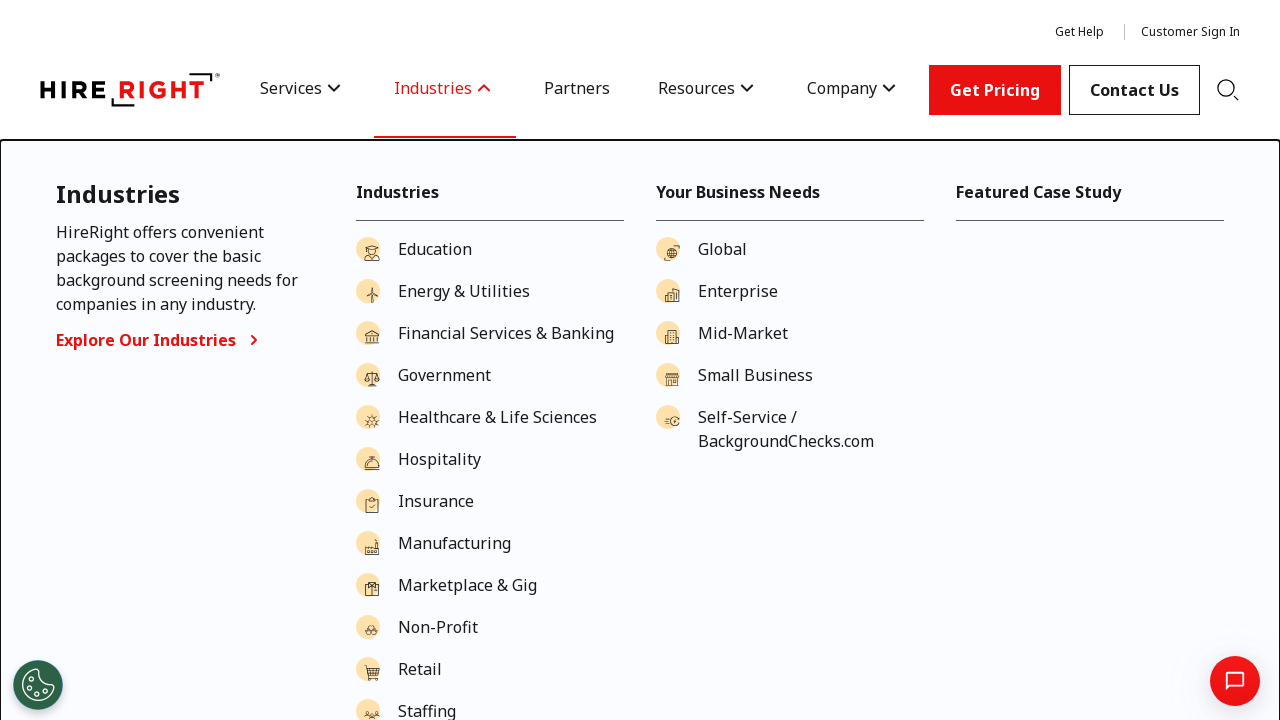

Verified Healthcare & Life Sciences option is displayed in dropdown
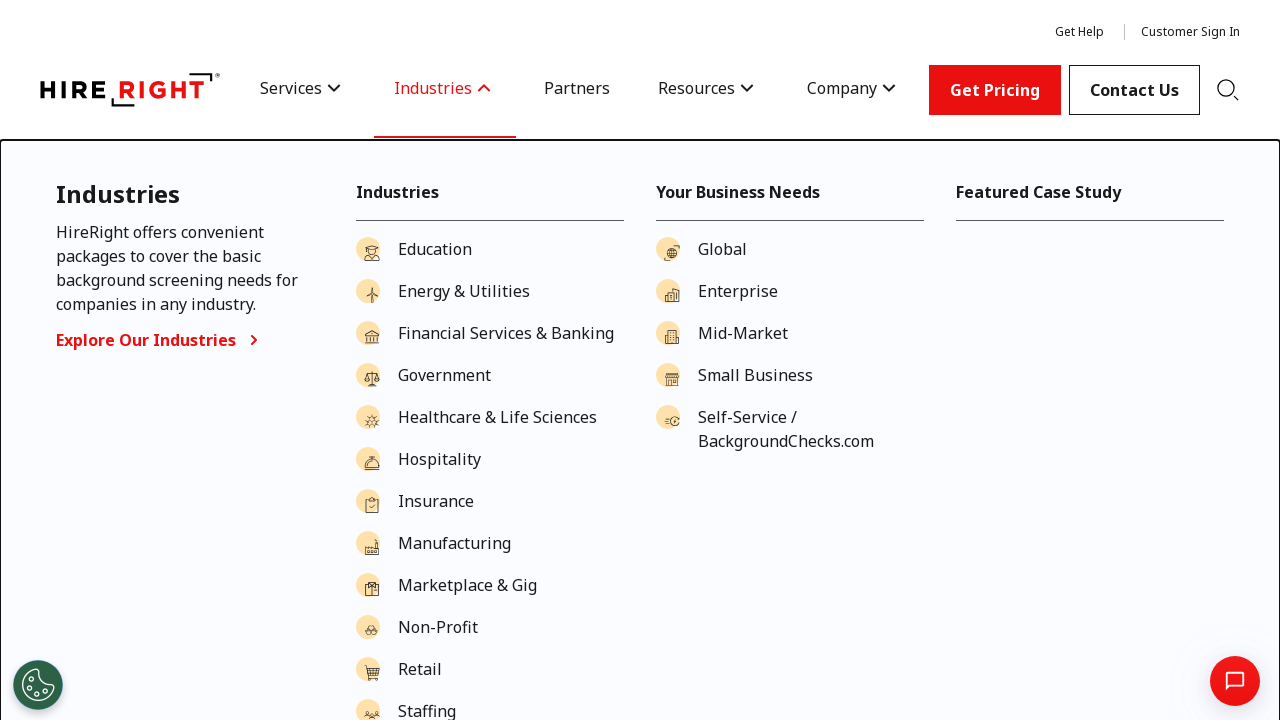

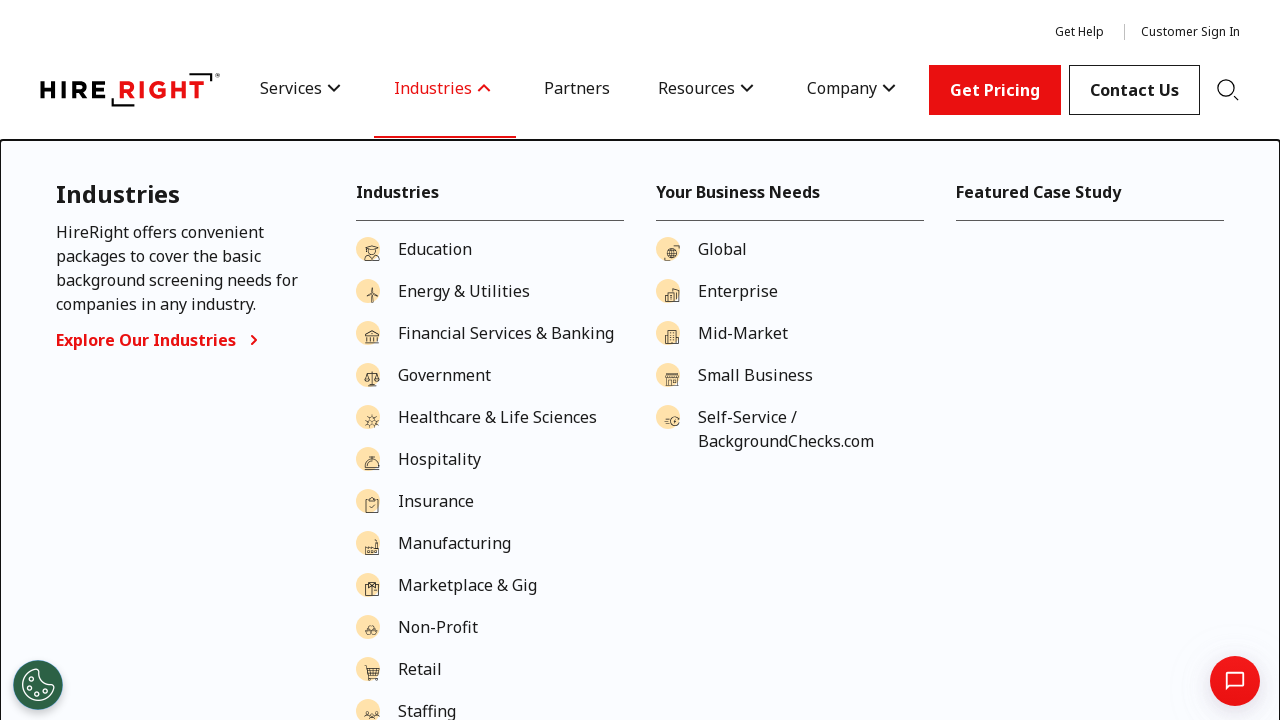